Tests form filling functionality by entering name, email, phone, address, selecting gender radio button, and checking a day checkbox

Starting URL: https://testautomationpractice.blogspot.com/

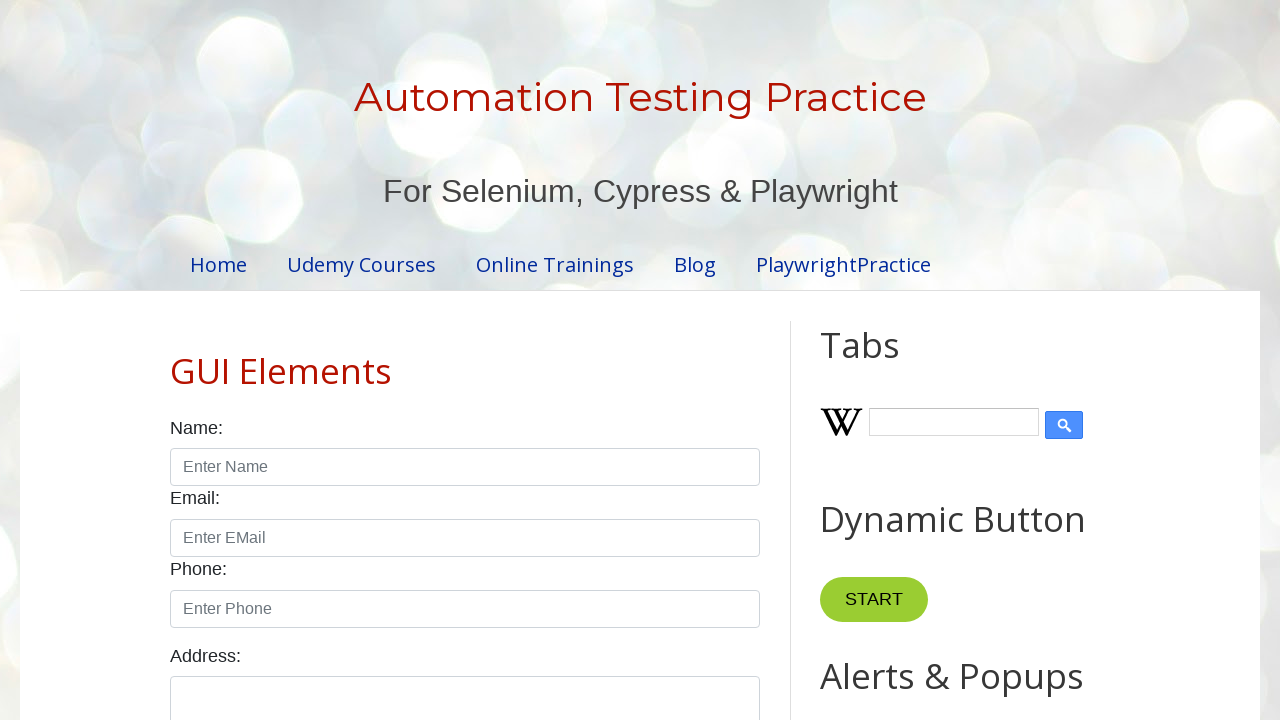

Filled name field with 'Kumaran' on //input[starts-with(@id,'name')]
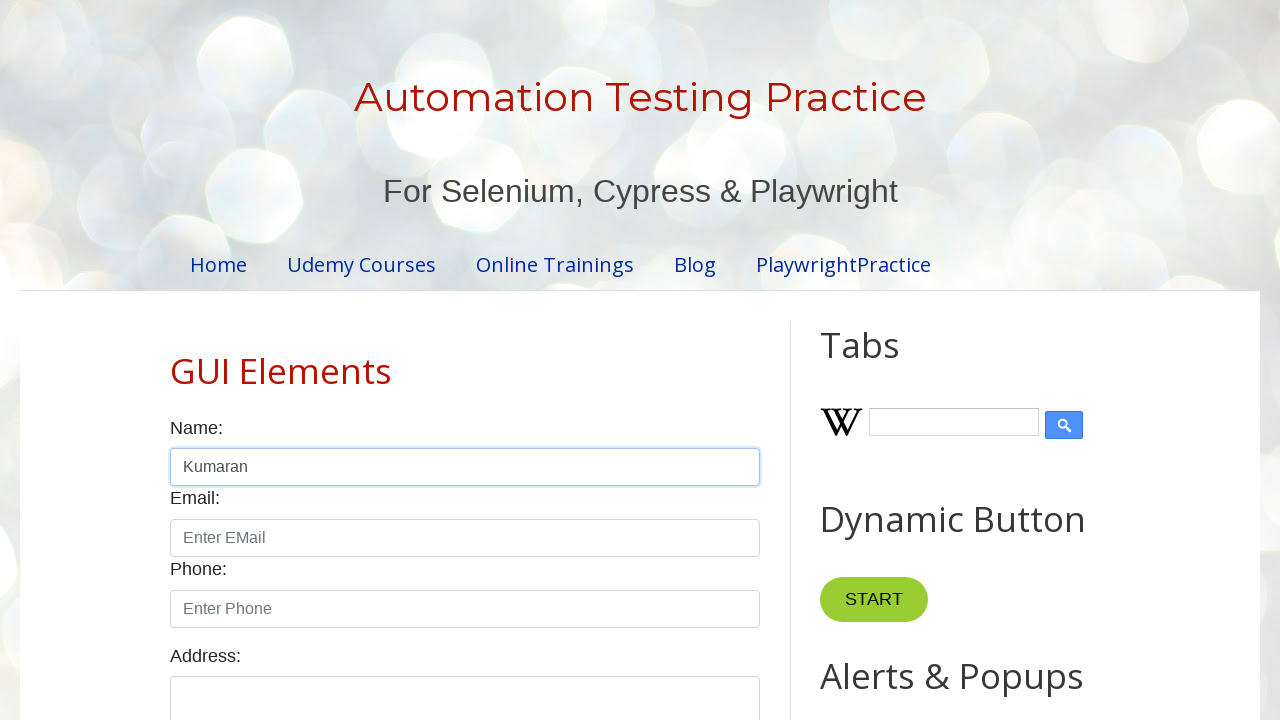

Filled email field with 'kumaran@gmail.com' on //input[starts-with(@id,'email')]
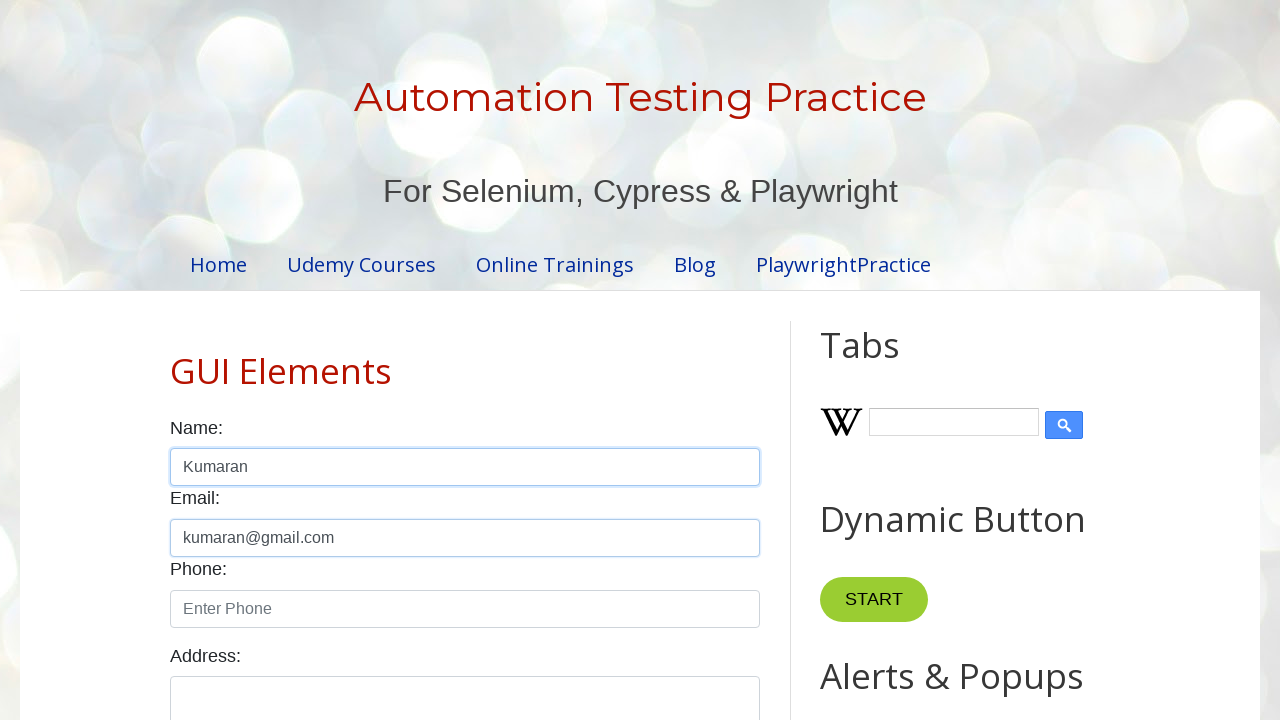

Filled phone number field with '9578603546' on //input[starts-with(@id,'phone')]
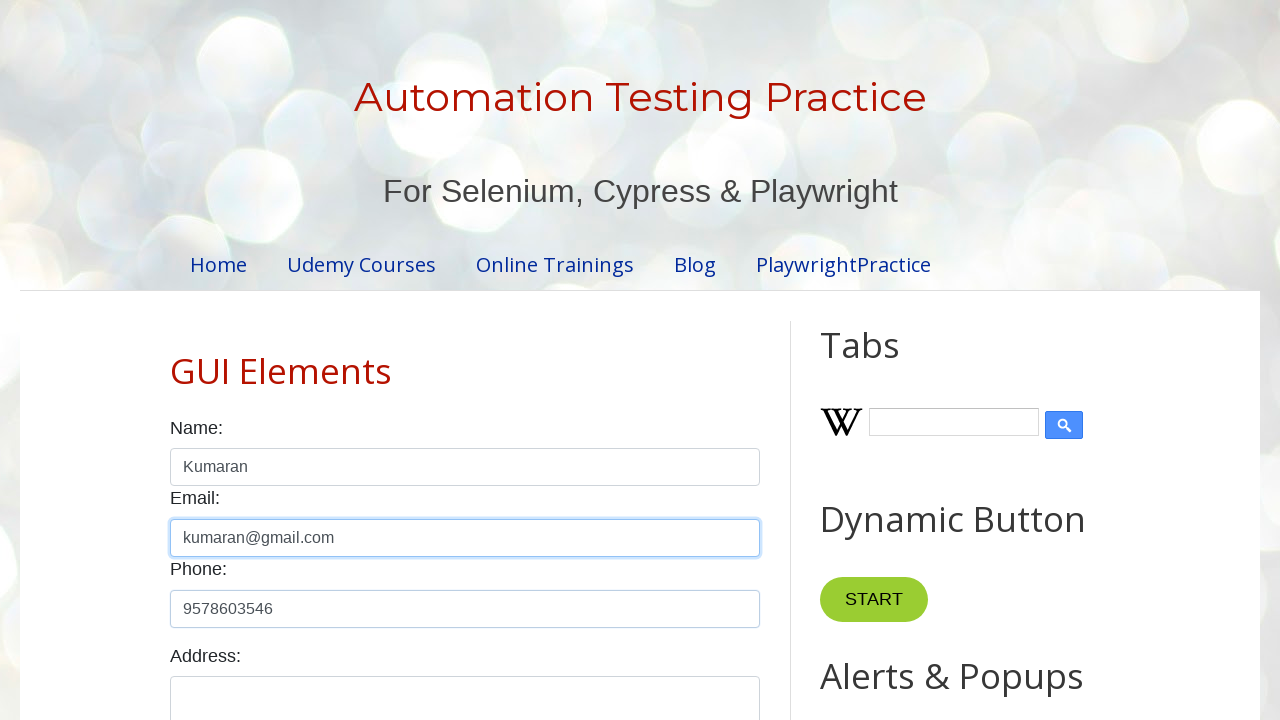

Filled address field with 'Salem' on //textarea[starts-with(@id,'textarea')]
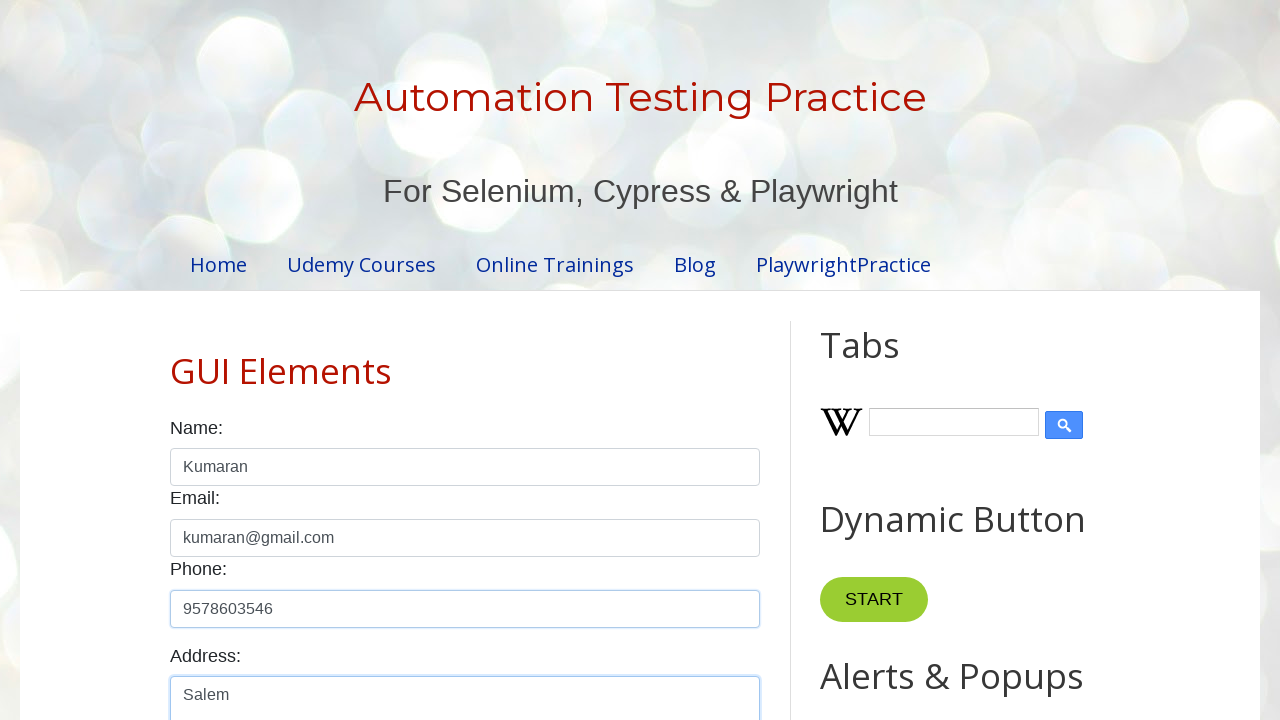

Selected male gender radio button at (176, 360) on xpath=//input[@id='male']
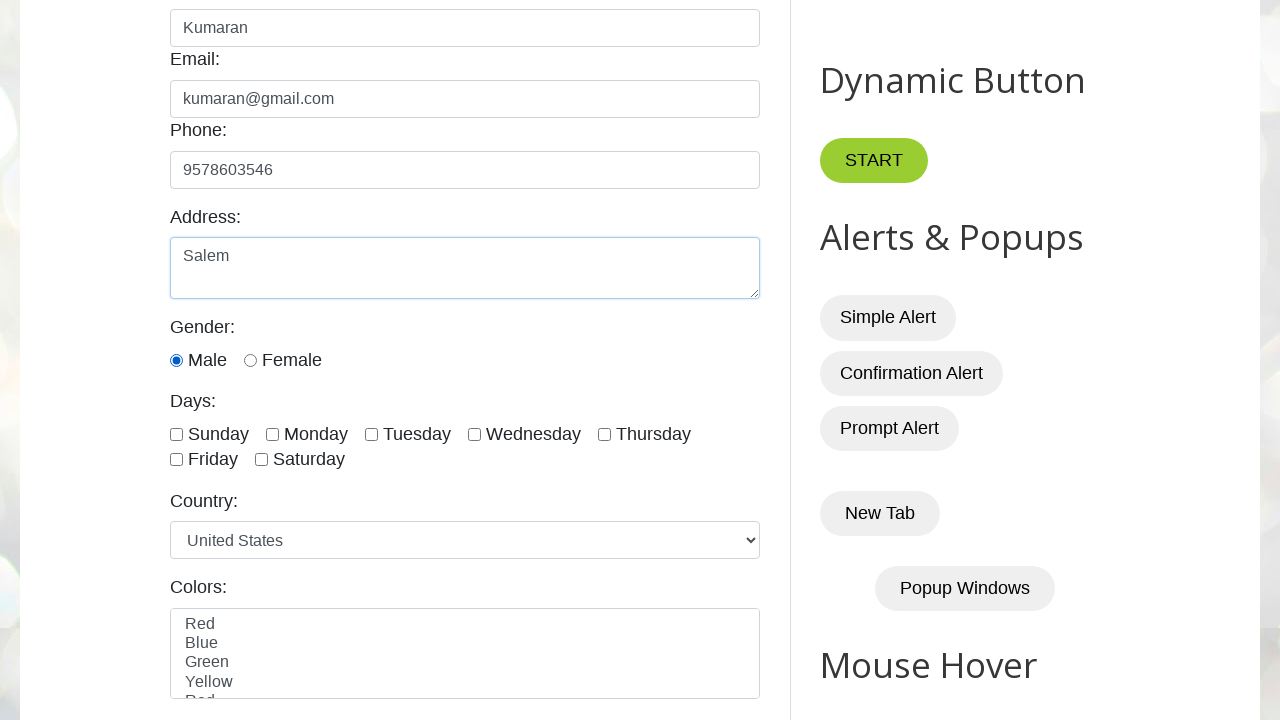

Checked Friday checkbox at (176, 460) on xpath=//input[@id='friday']
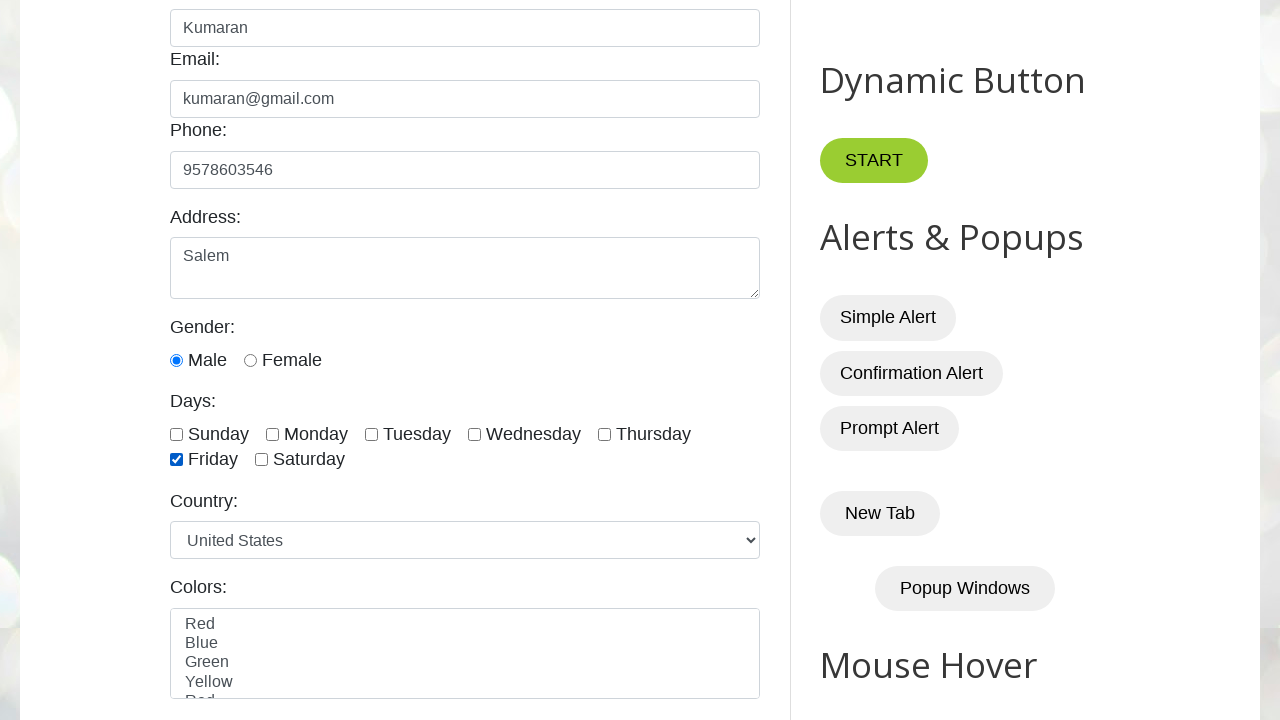

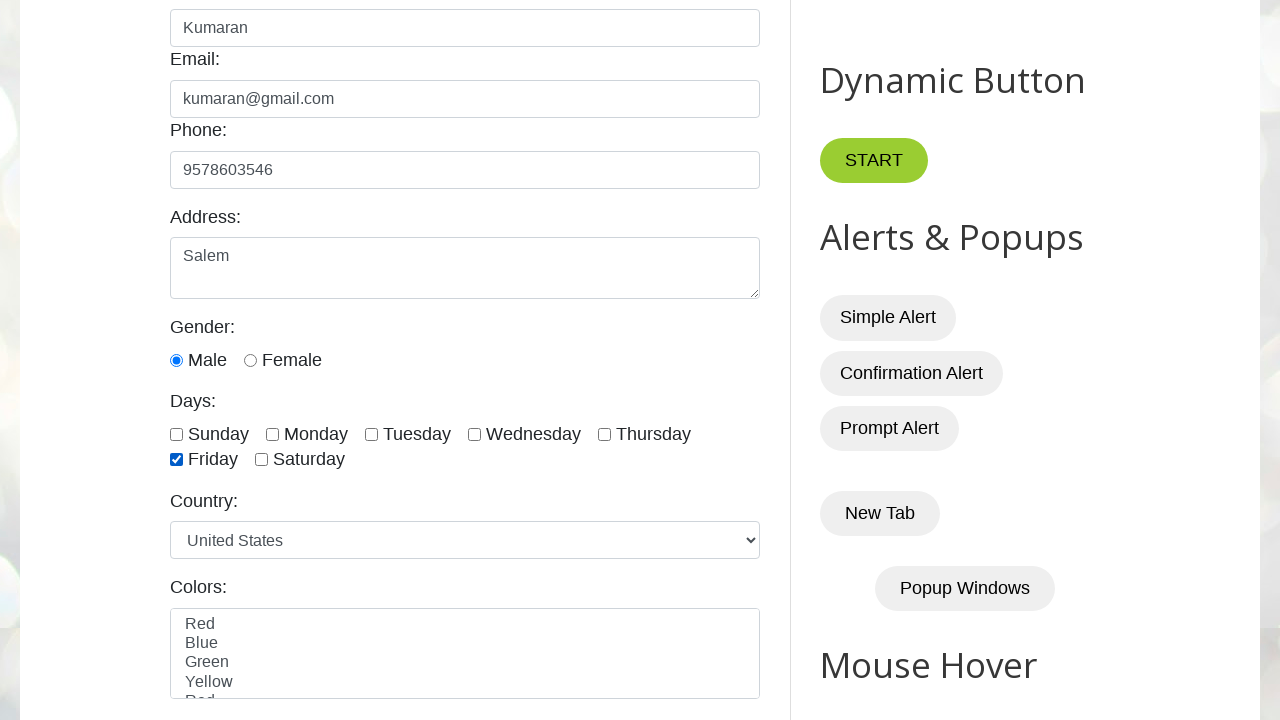